Tests adding a new customer in a demo banking application by clicking the manager button, filling in customer details (first name, last name, postcode), and submitting the form.

Starting URL: https://www.globalsqa.com/angularJs-protractor/BankingProject/

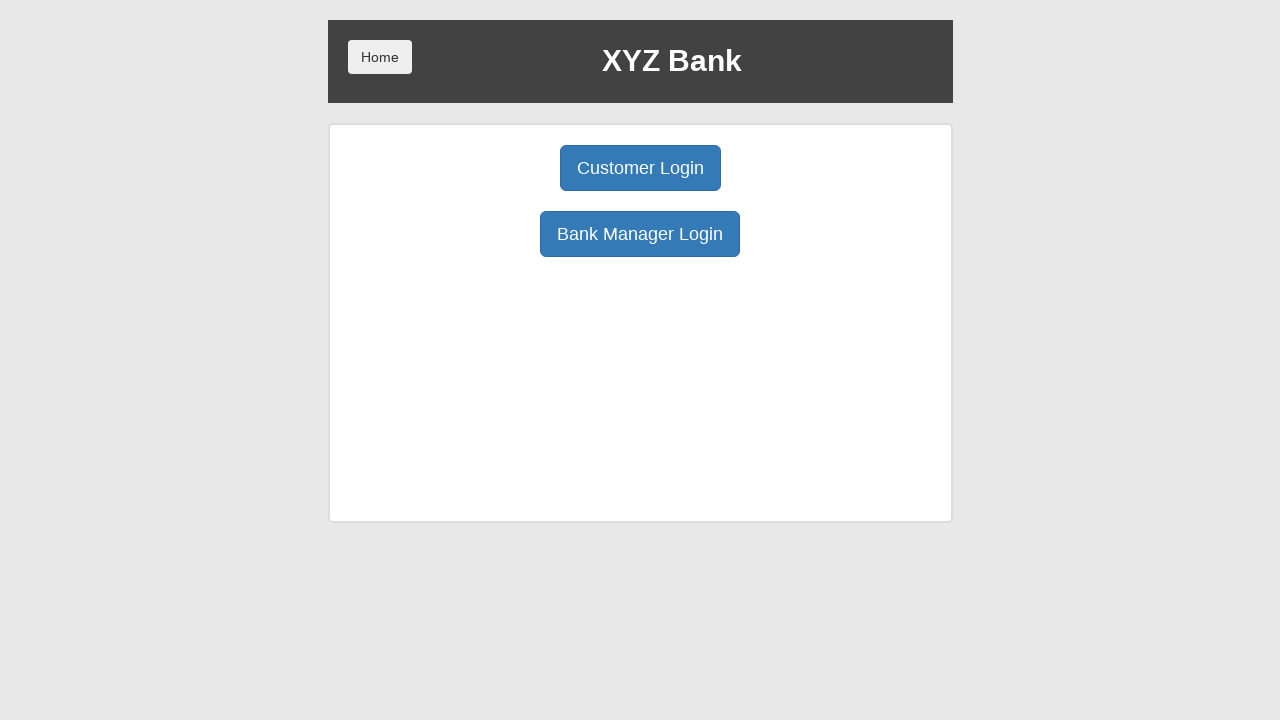

Clicked manager login button to access manager features at (640, 234) on button[ng-click*="manager"]
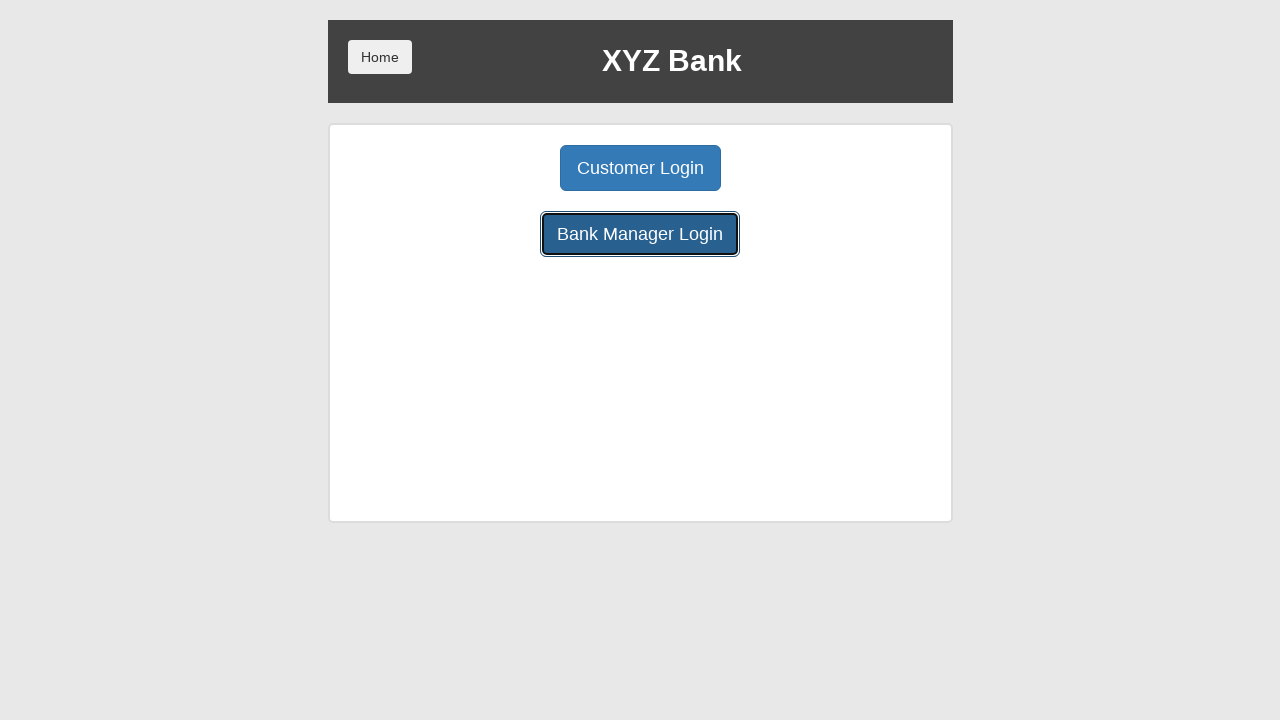

Clicked Add Customer button at (502, 168) on button[ng-click*="addCust"]
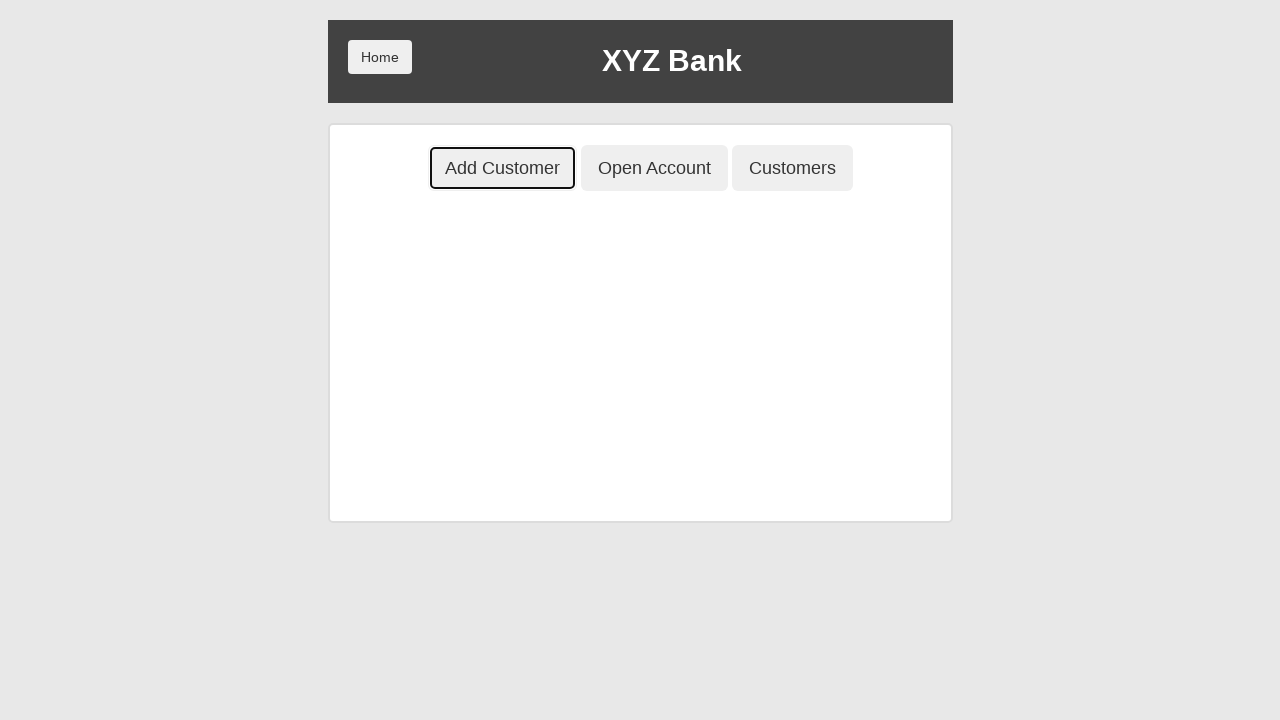

Clicked first name input field at (640, 253) on input[placeholder*="First"]
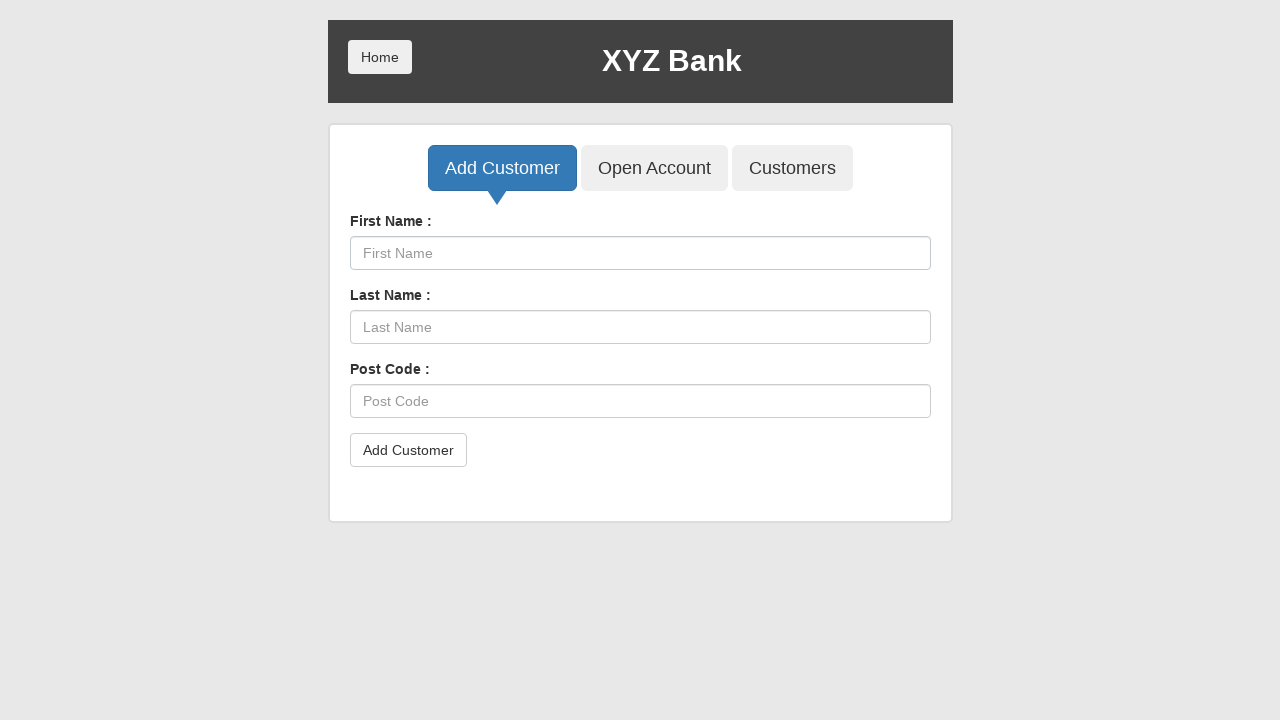

Filled first name field with 'Denis' on input[placeholder*="First"]
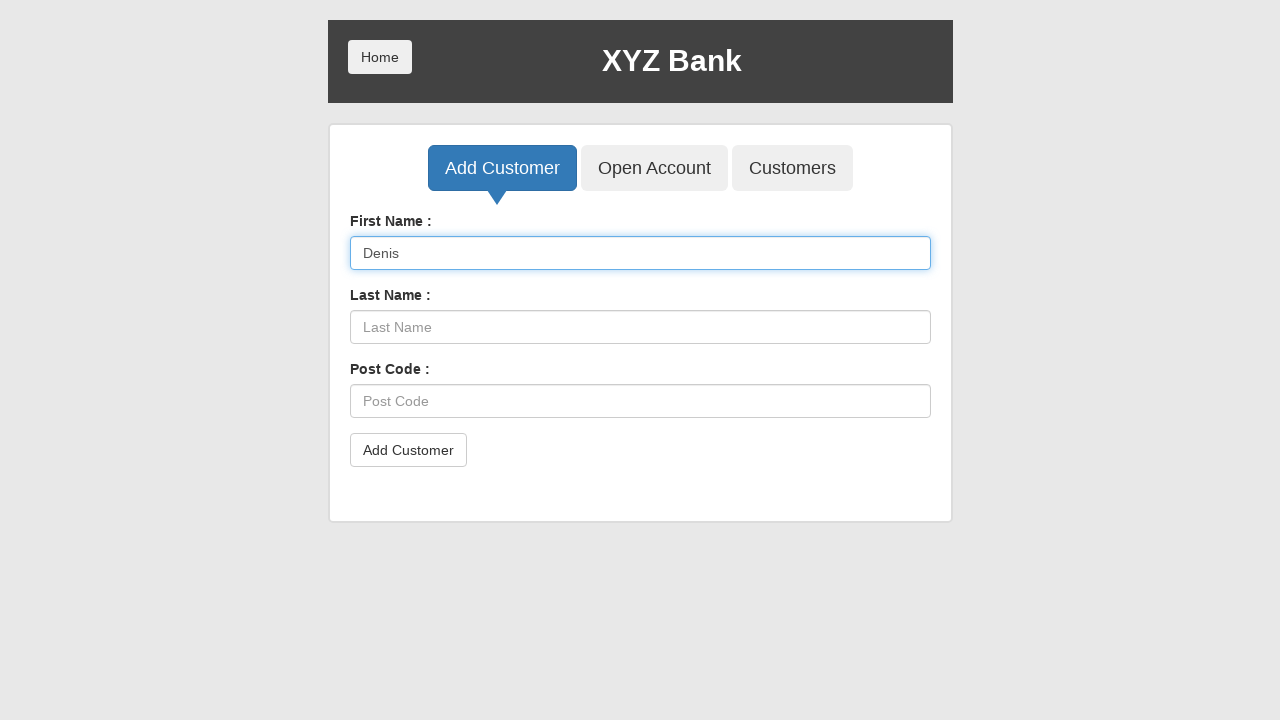

Clicked last name input field at (640, 327) on input[placeholder*="Last"]
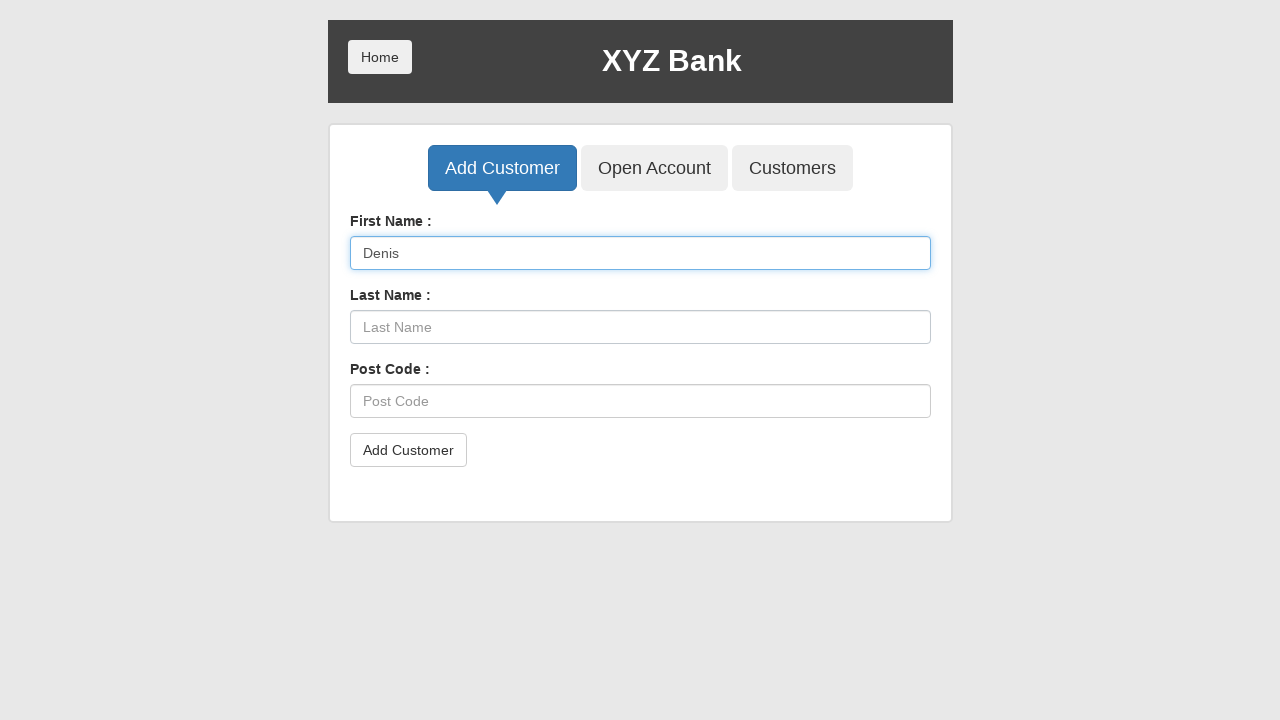

Filled last name field with 'Prokofyev' on input[placeholder*="Last"]
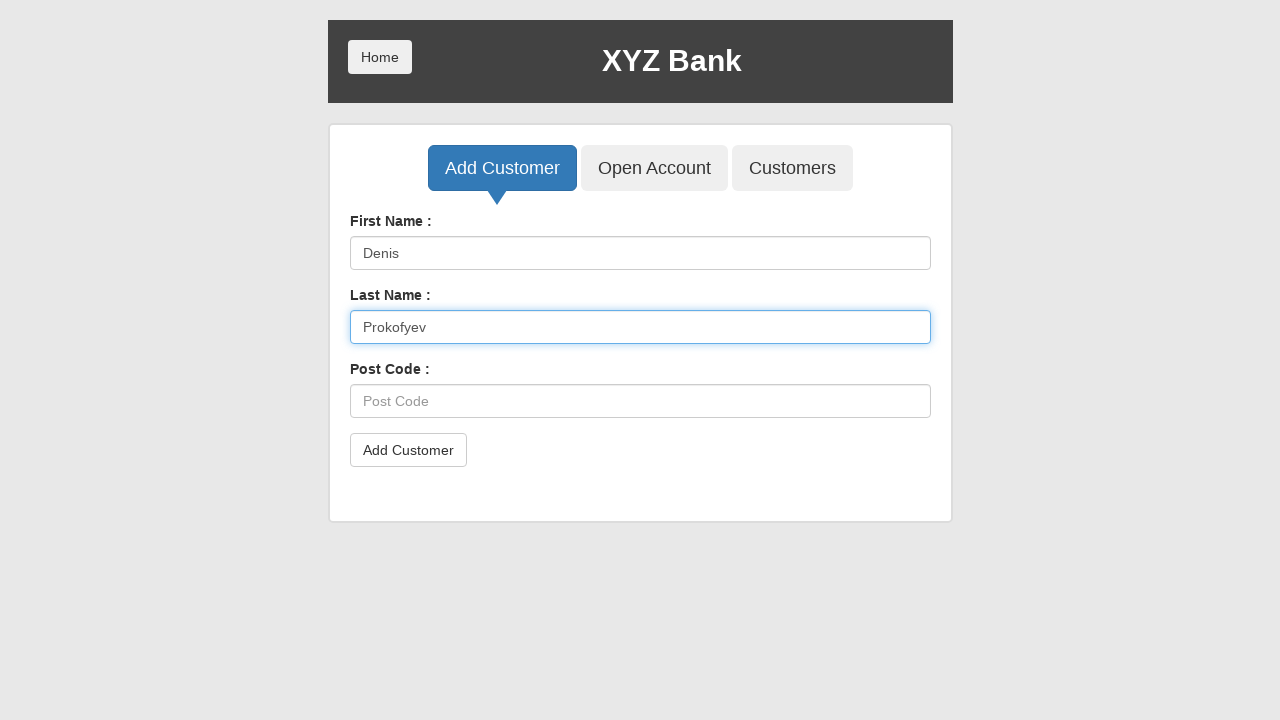

Clicked postcode input field at (640, 401) on input[placeholder*="Post"]
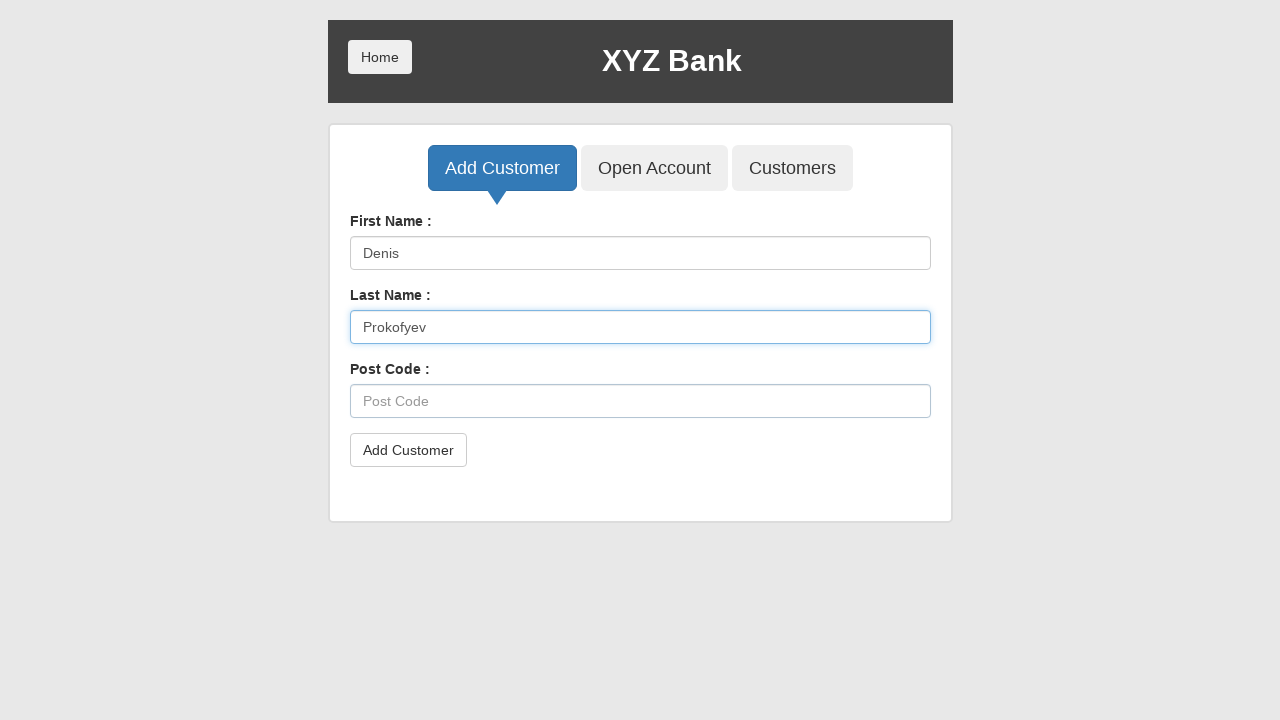

Filled postcode field with 'K313OK' on input[placeholder*="Post"]
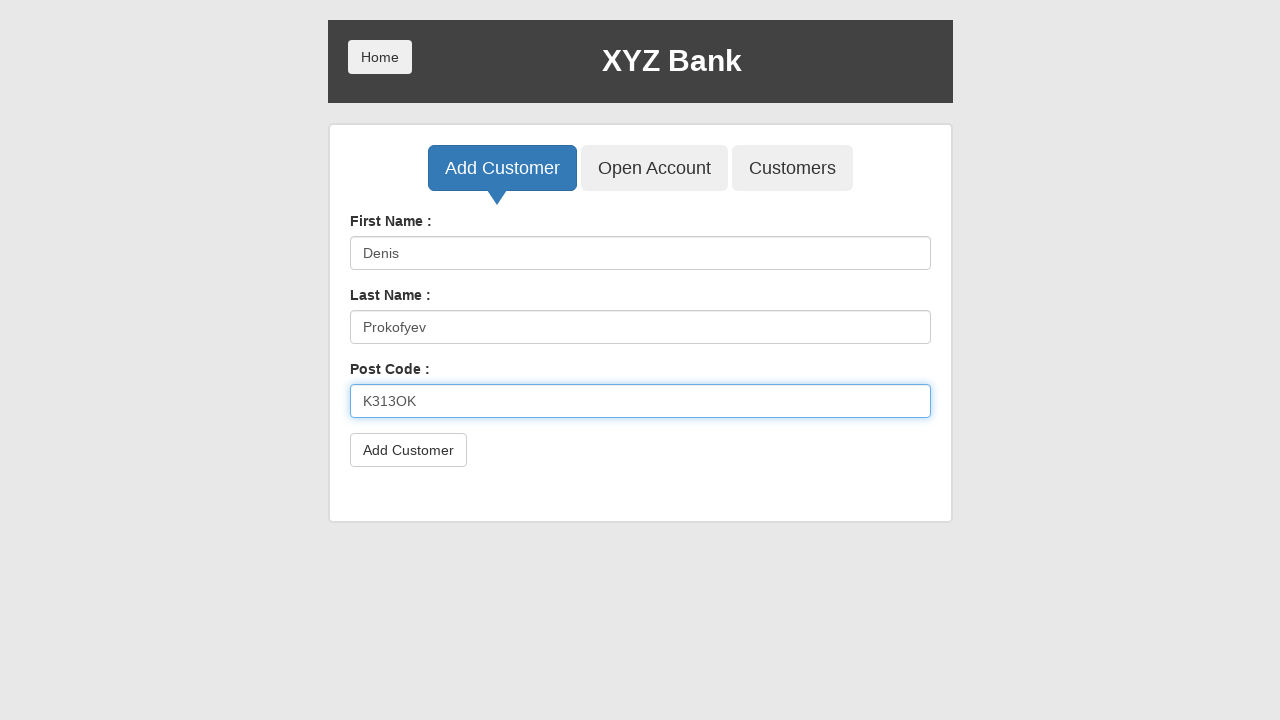

Clicked submit button to add customer at (408, 450) on button[type*="submit"]
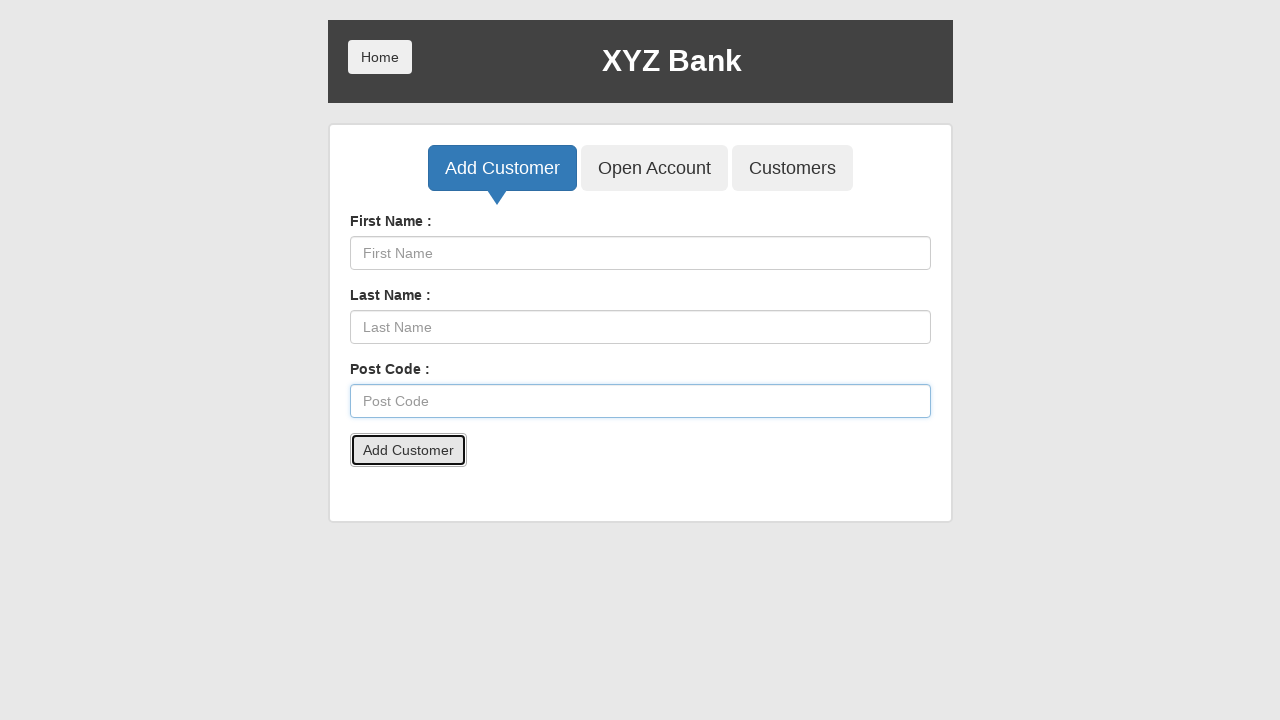

Set up dialog handler to accept alerts
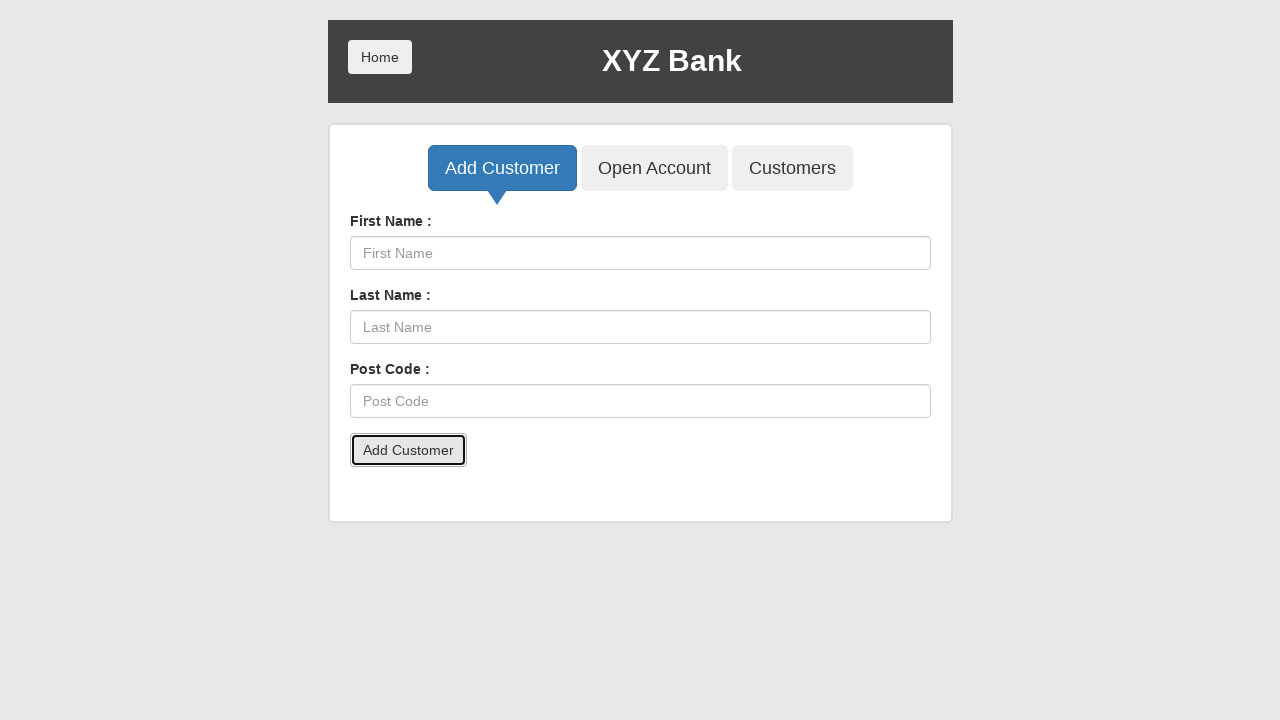

Waited 1000ms for confirmation dialog
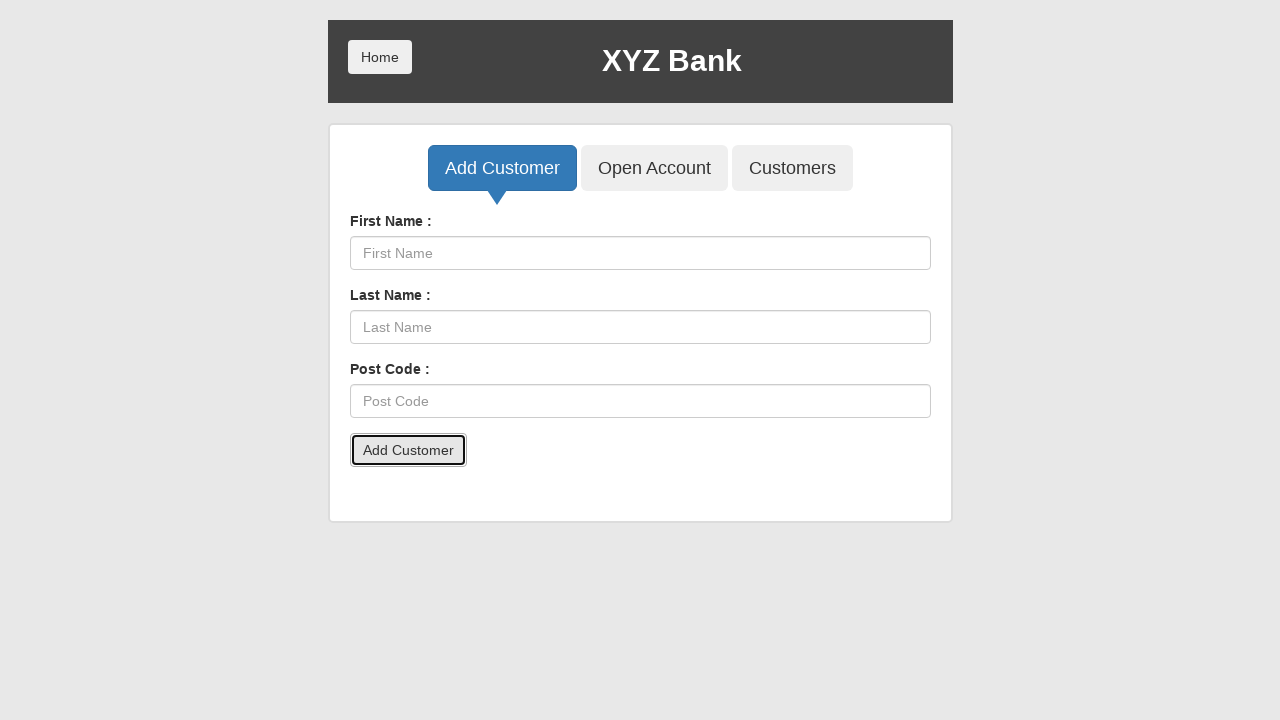

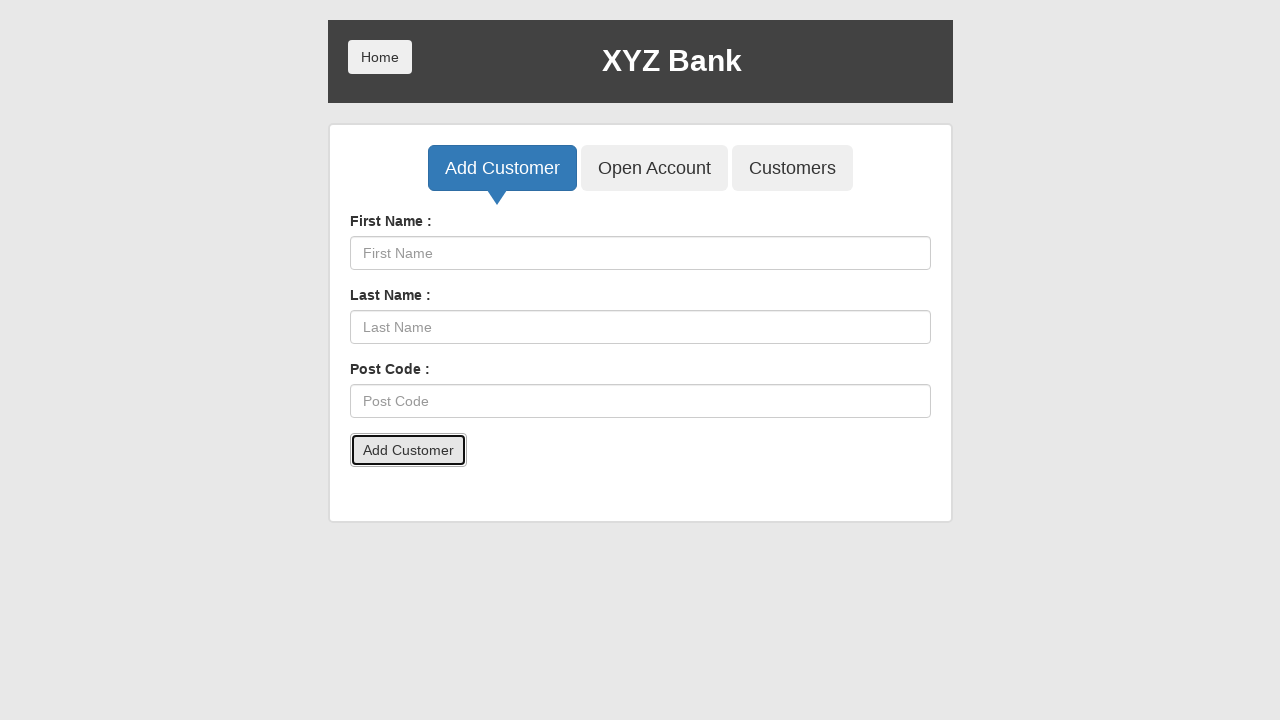